Tests checkbox functionality by selecting and deselecting a checkbox, verifying its state, and counting total checkboxes on the page

Starting URL: http://qaclickacademy.com/practice.php

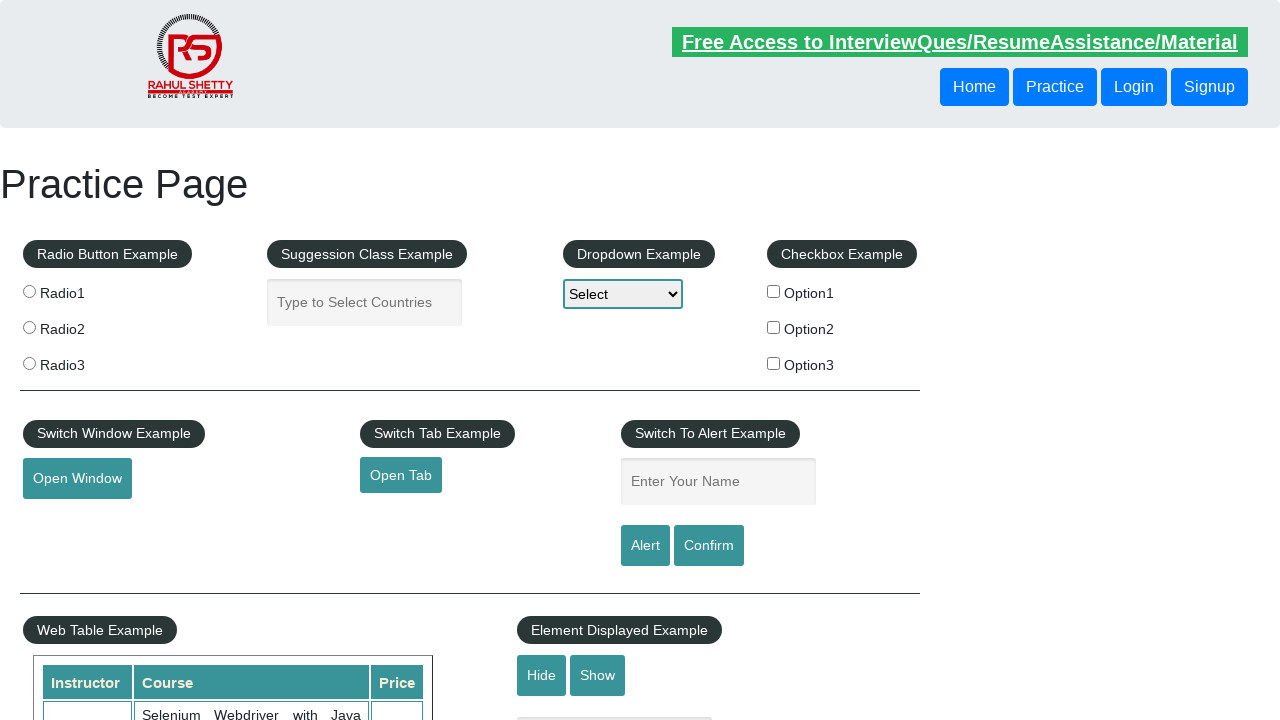

Clicked first checkbox to select it at (774, 291) on #checkBoxOption1
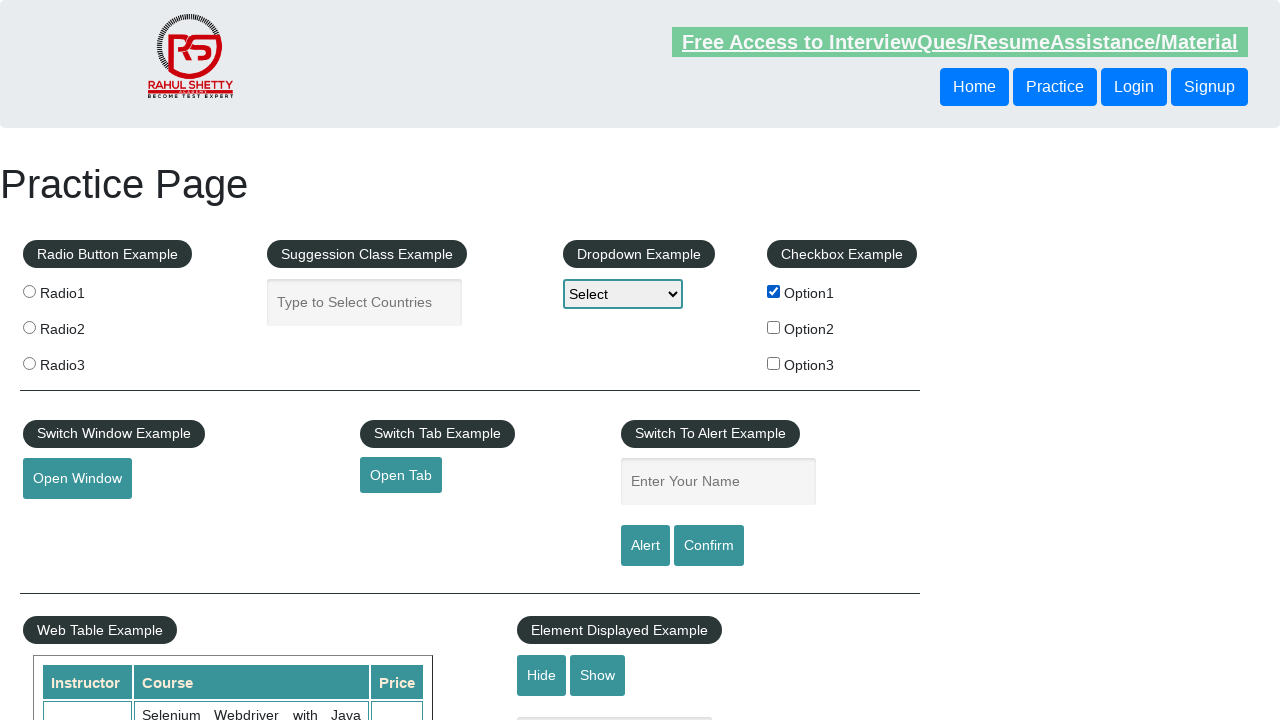

Verified first checkbox is selected
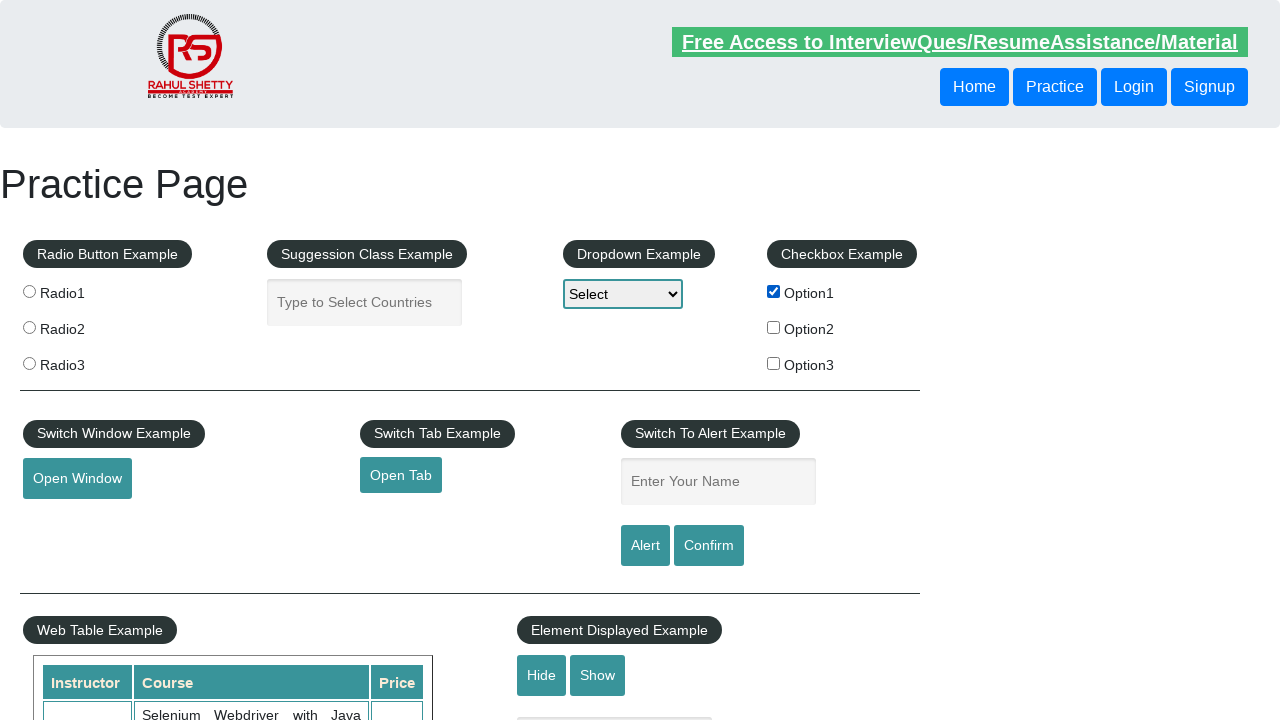

Clicked first checkbox again to deselect it at (774, 291) on #checkBoxOption1
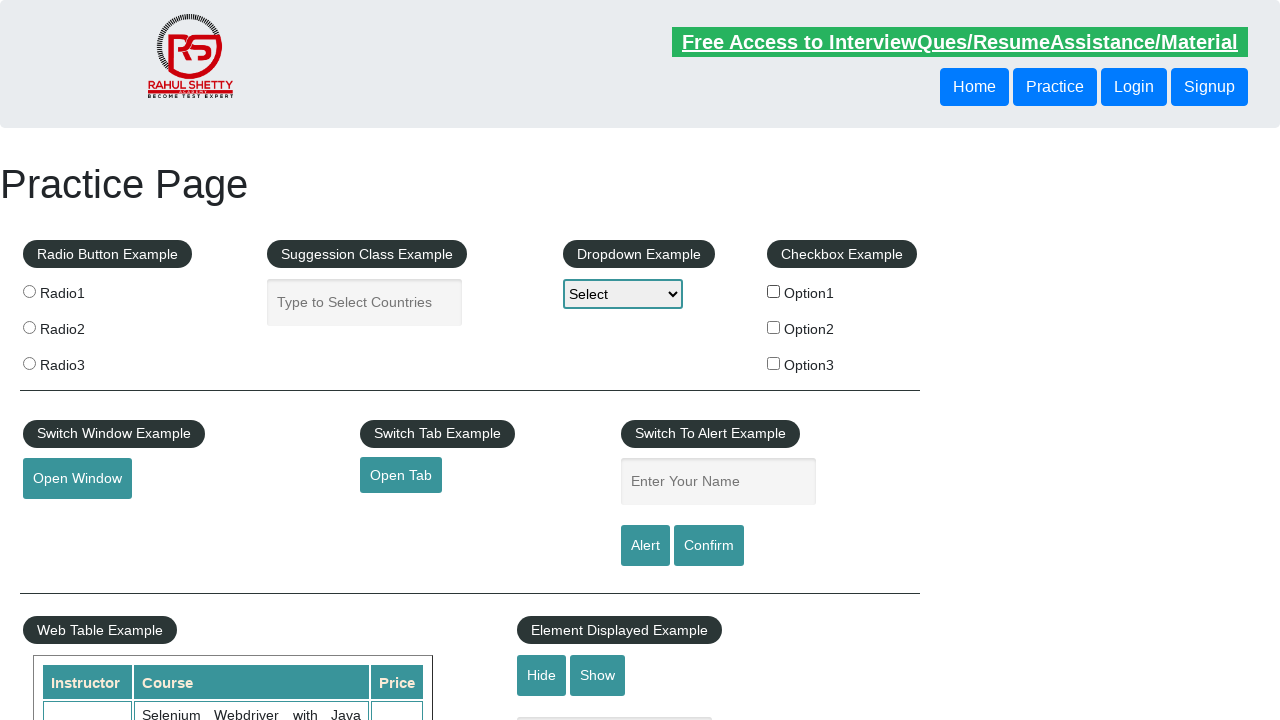

Verified first checkbox is not selected
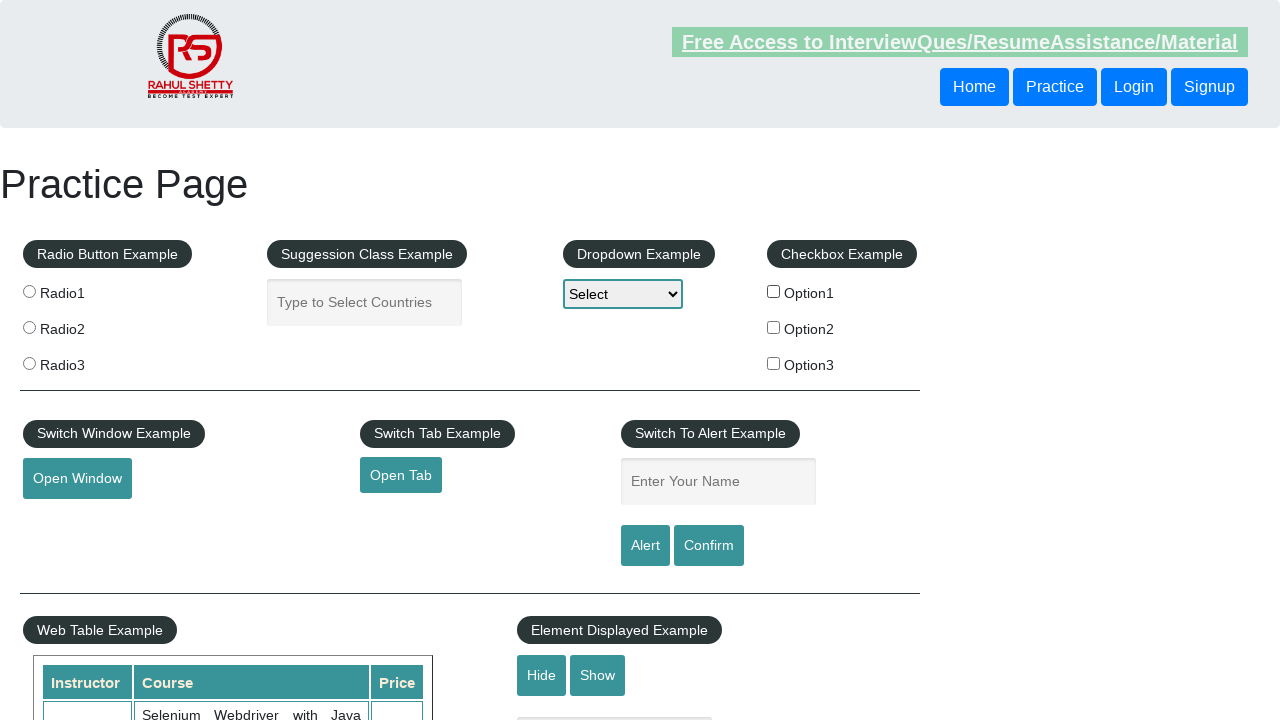

Counted total checkboxes on page: 3
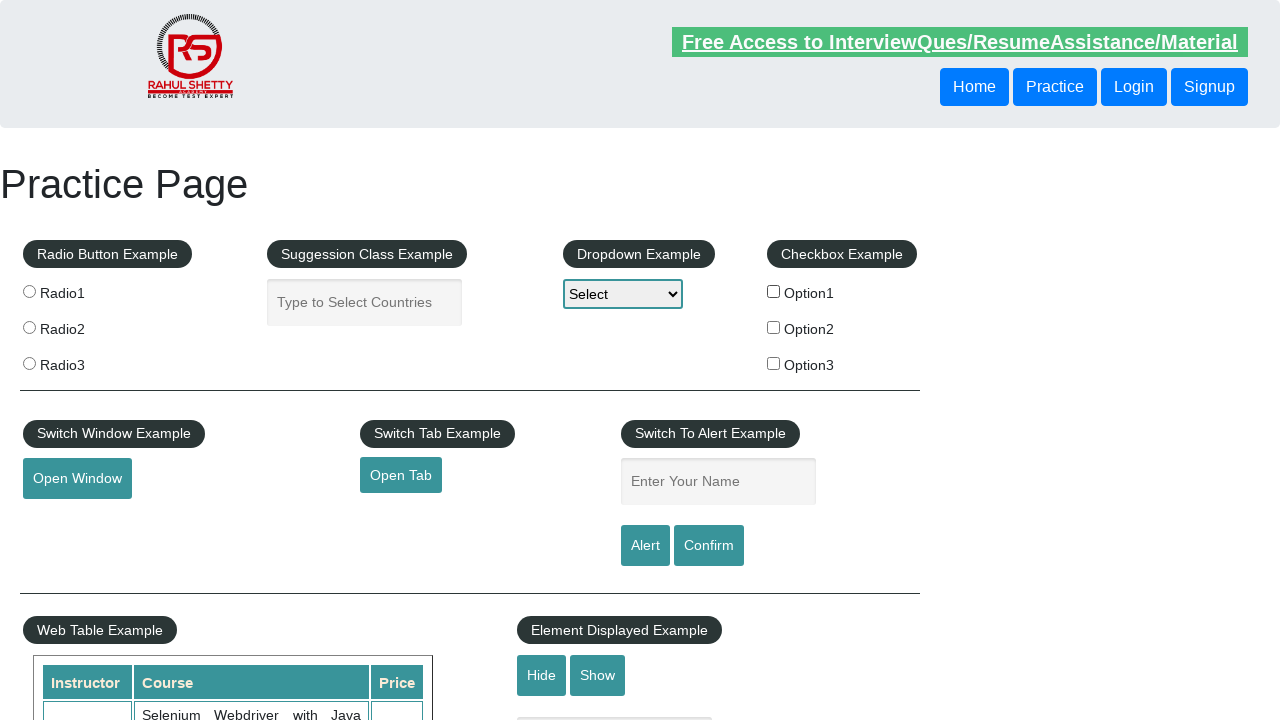

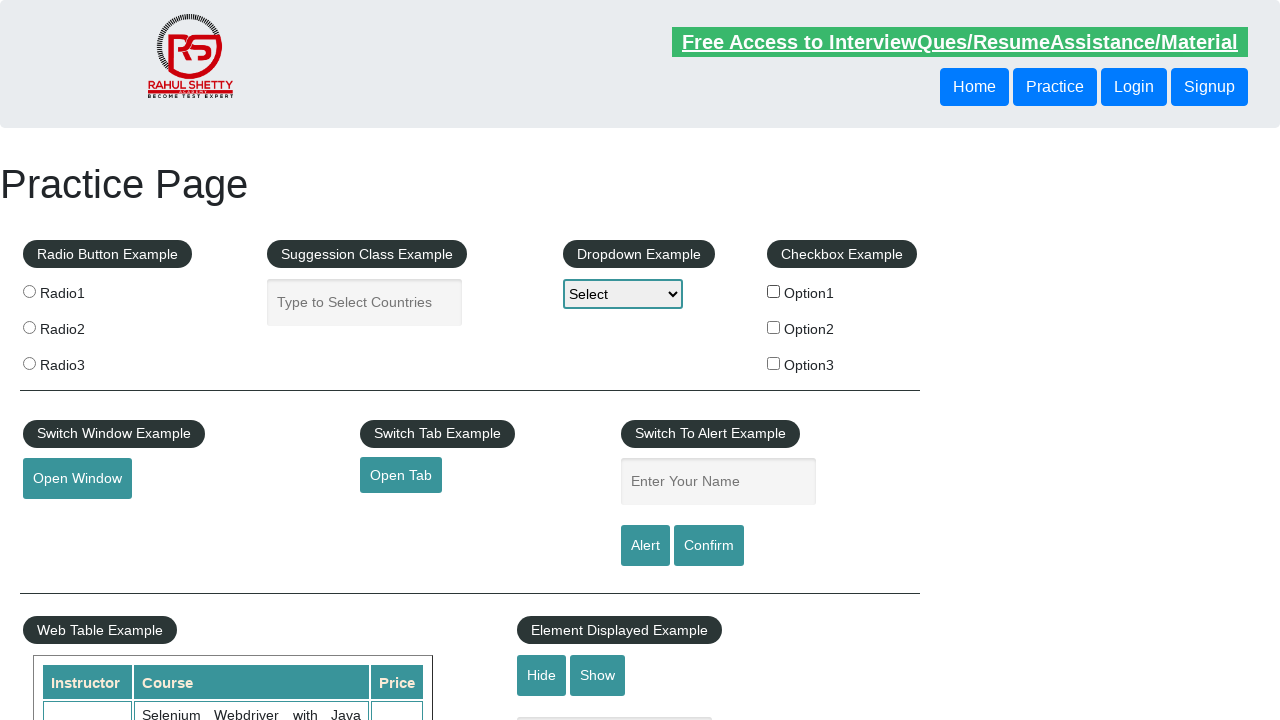